Tests disappearing elements page by navigating through Home, About, Contact Us, and Portfolio menu items

Starting URL: https://the-internet.herokuapp.com/

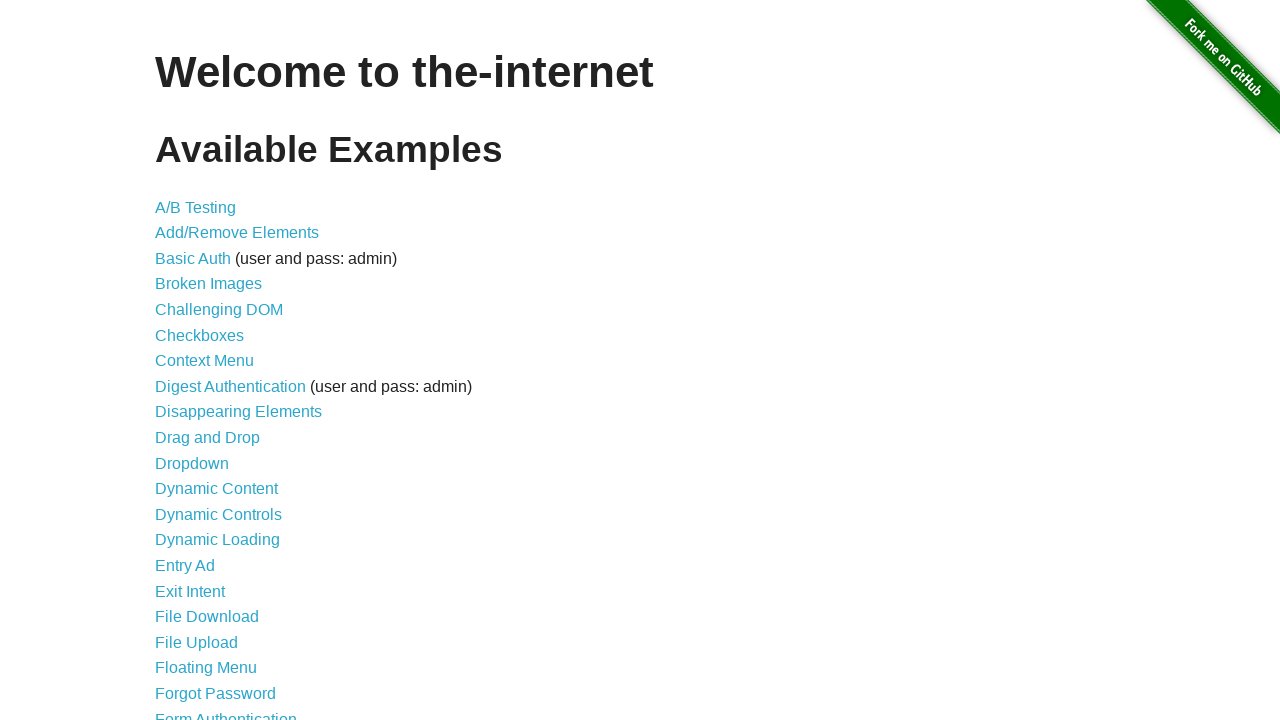

Clicked on Disappearing Elements link at (238, 412) on xpath=//*[contains(text(), 'Disappearing Elements')]
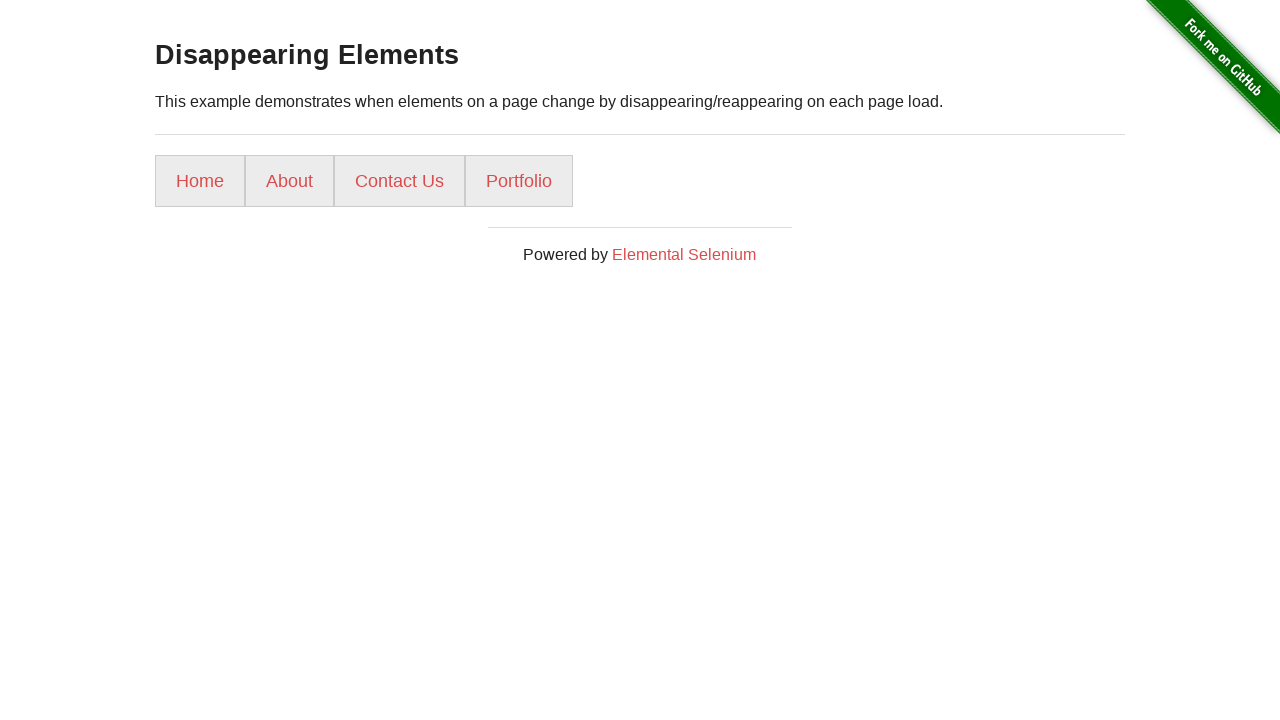

Clicked Home menu item at (200, 181) on xpath=//*[contains(text(), 'Home')]
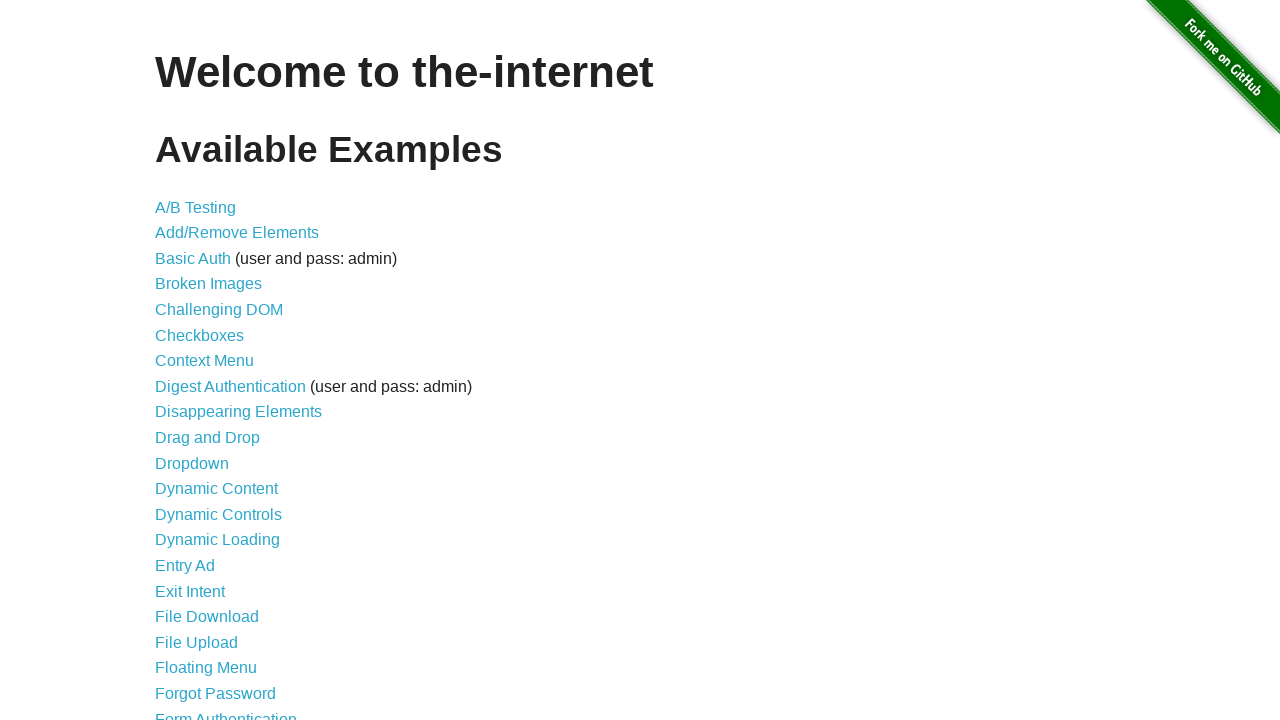

Navigated back to disappearing elements page
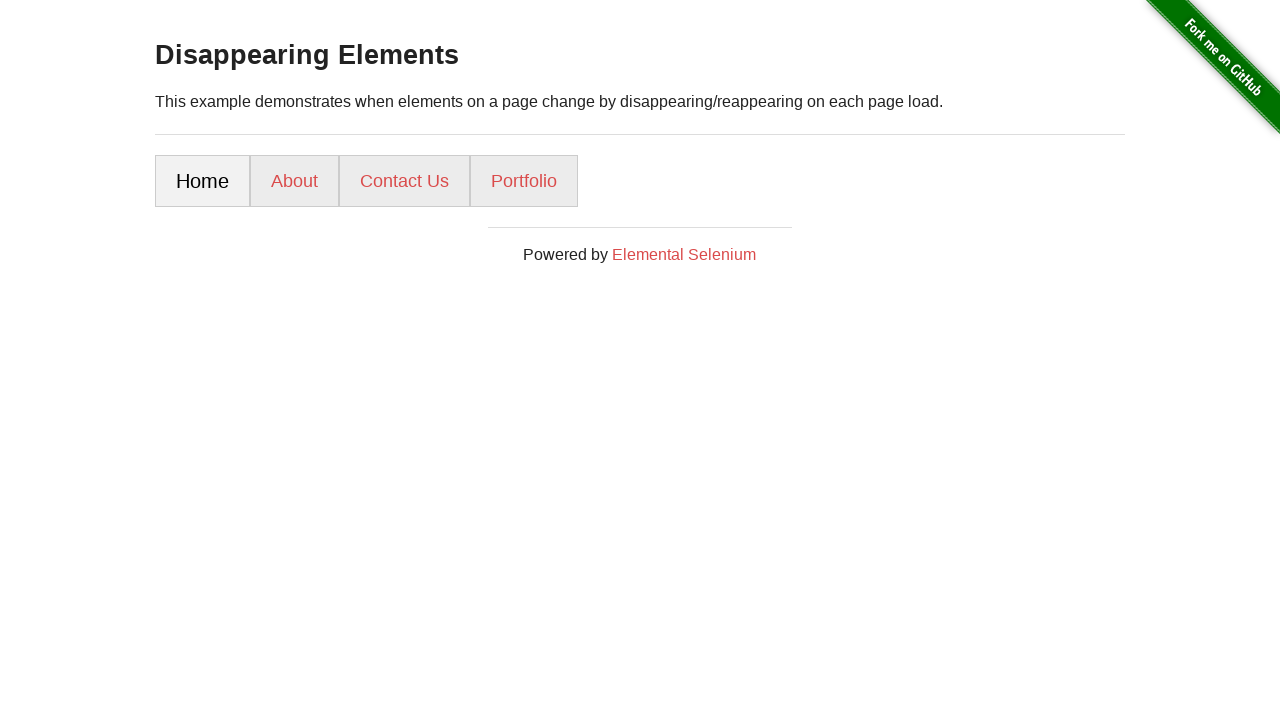

Clicked About menu item at (294, 181) on xpath=//*[contains(text(), 'About')]
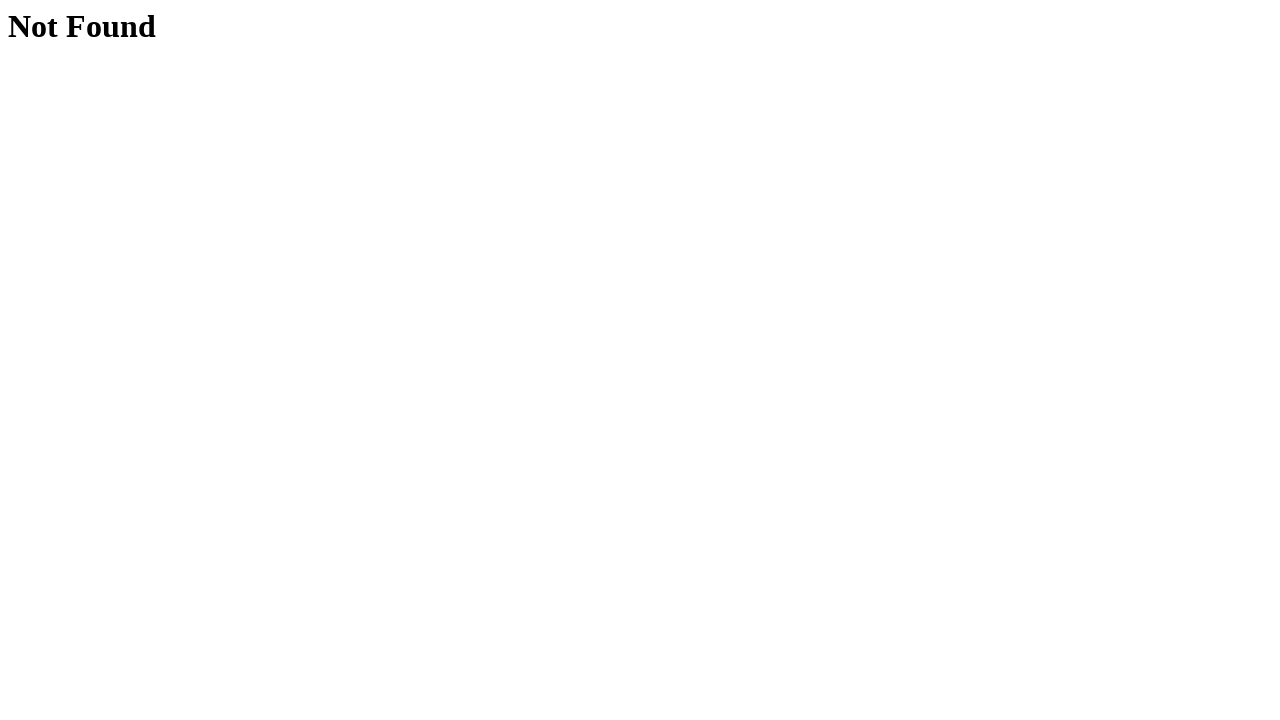

Navigated back to disappearing elements page
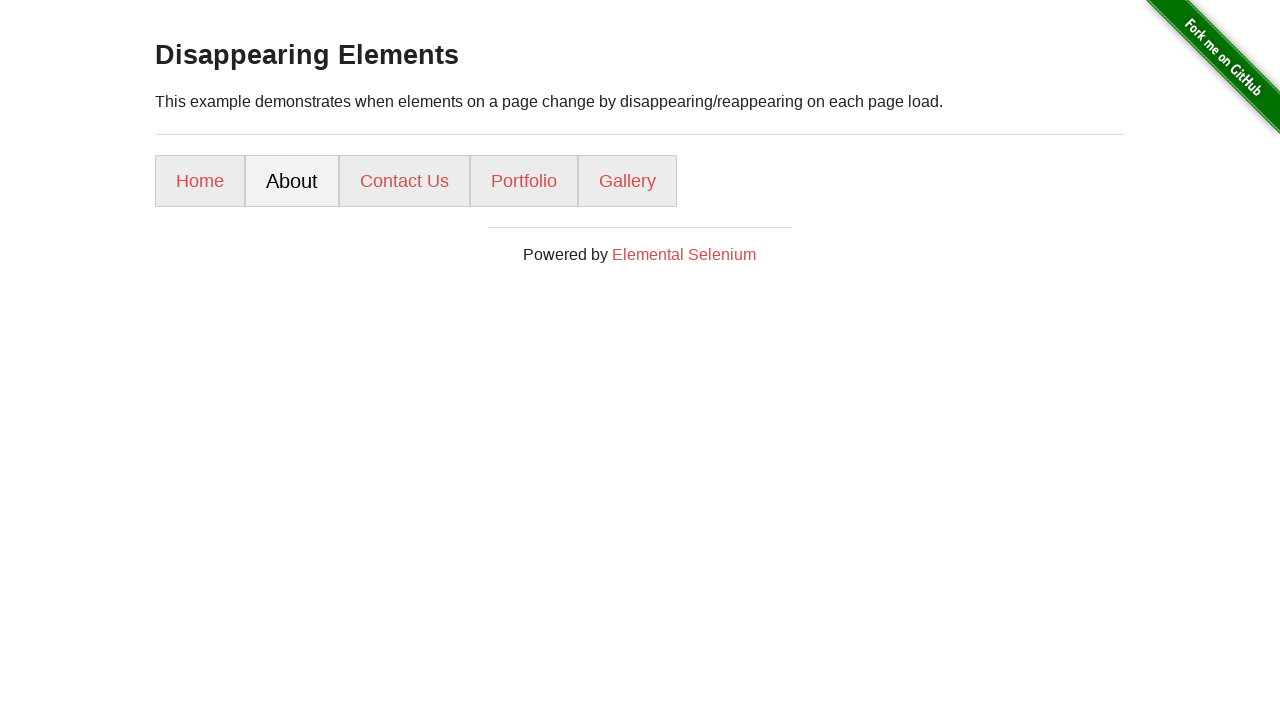

Clicked Contact Us menu item at (404, 181) on xpath=//*[contains(text(), 'Contact Us')]
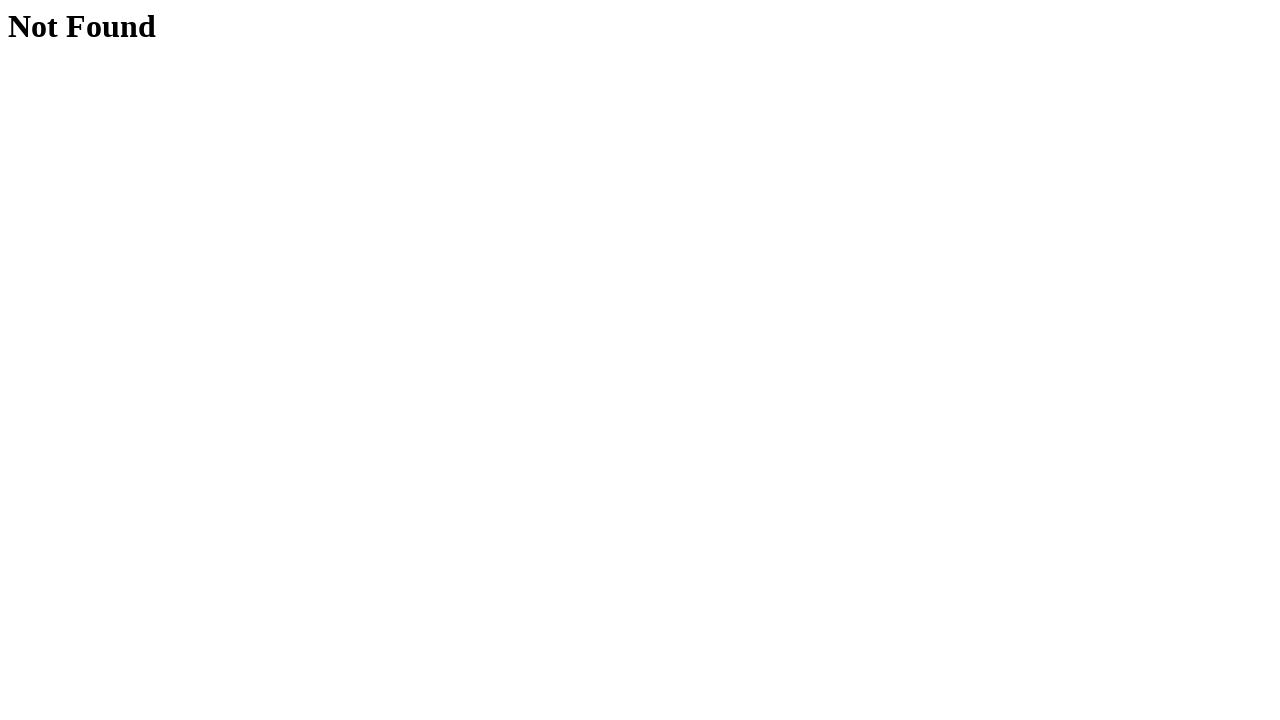

Navigated back to disappearing elements page
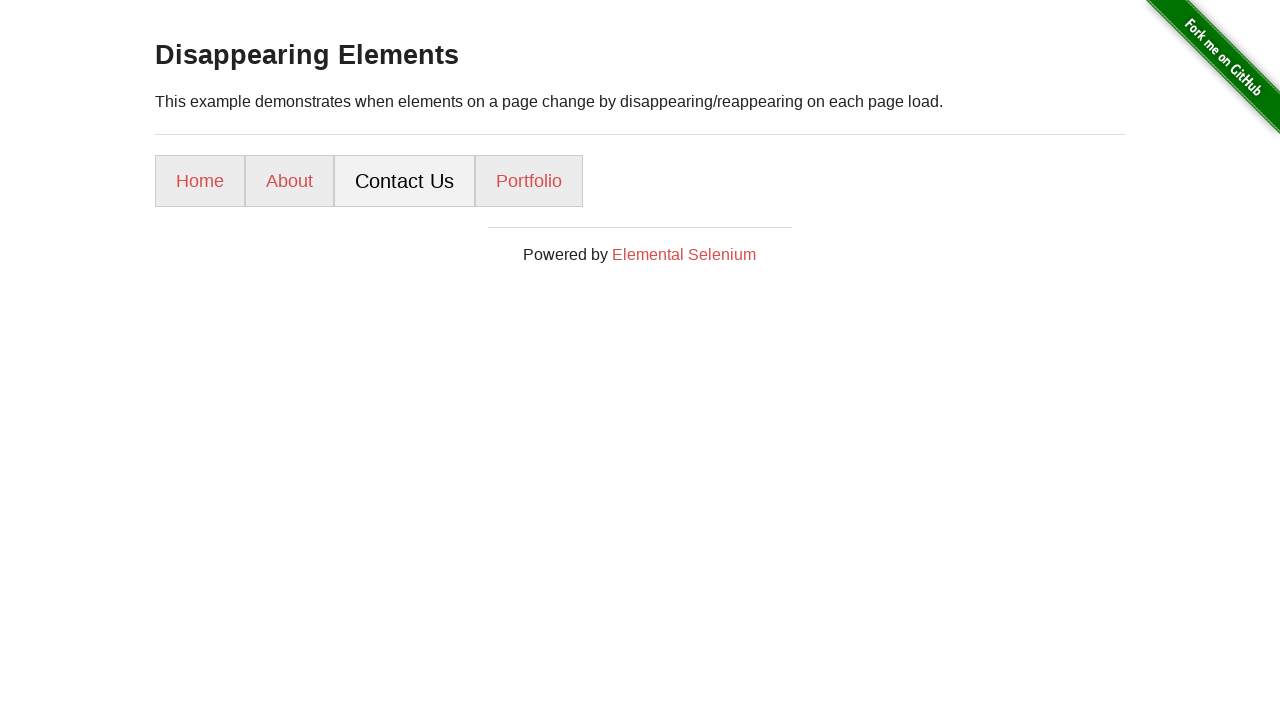

Clicked Portfolio menu item at (529, 181) on xpath=//*[contains(text(), 'Portfolio')]
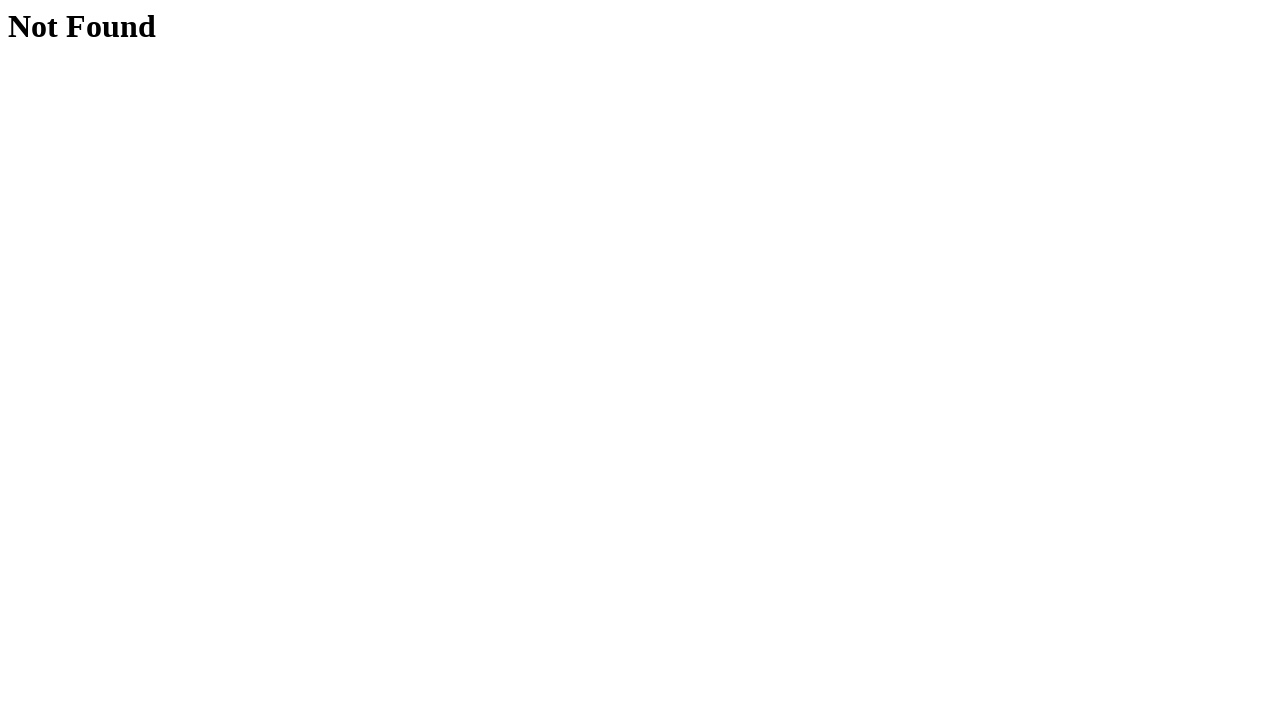

Navigated back to home page
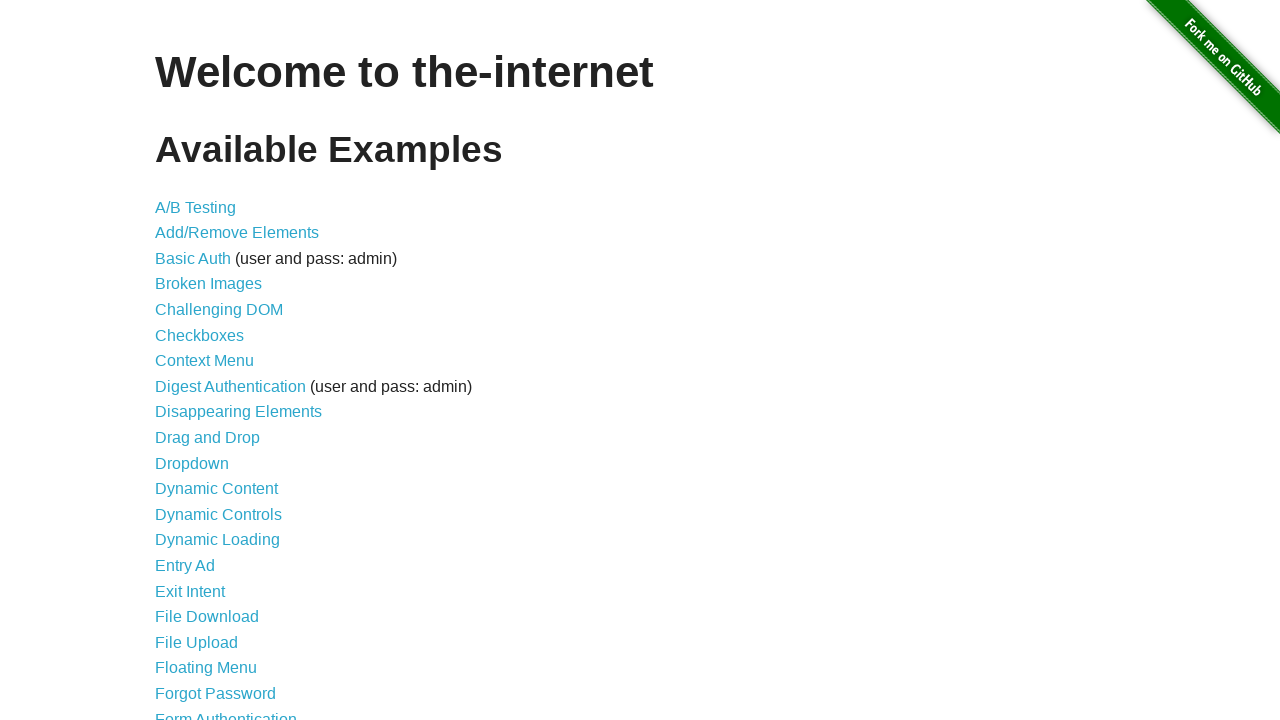

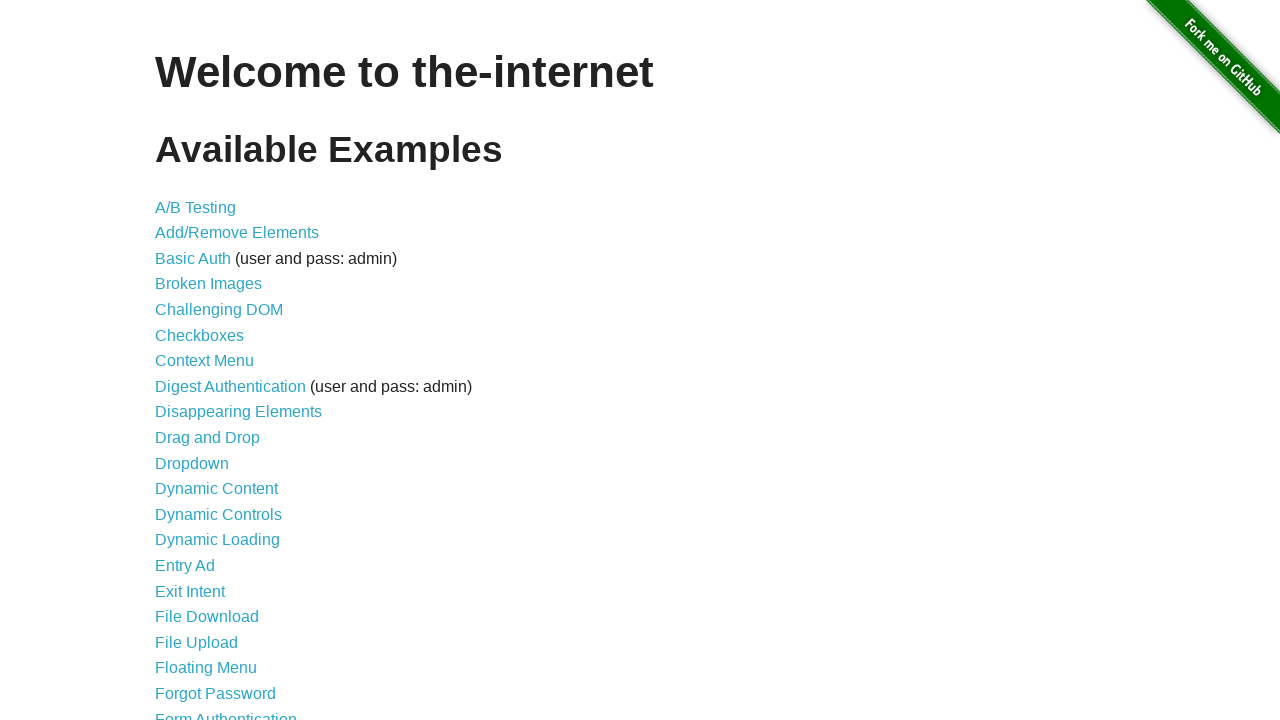